Tests USPS website by clicking on the "Send Mail & Packages" menu link and verifying the page title

Starting URL: https://www.usps.com/

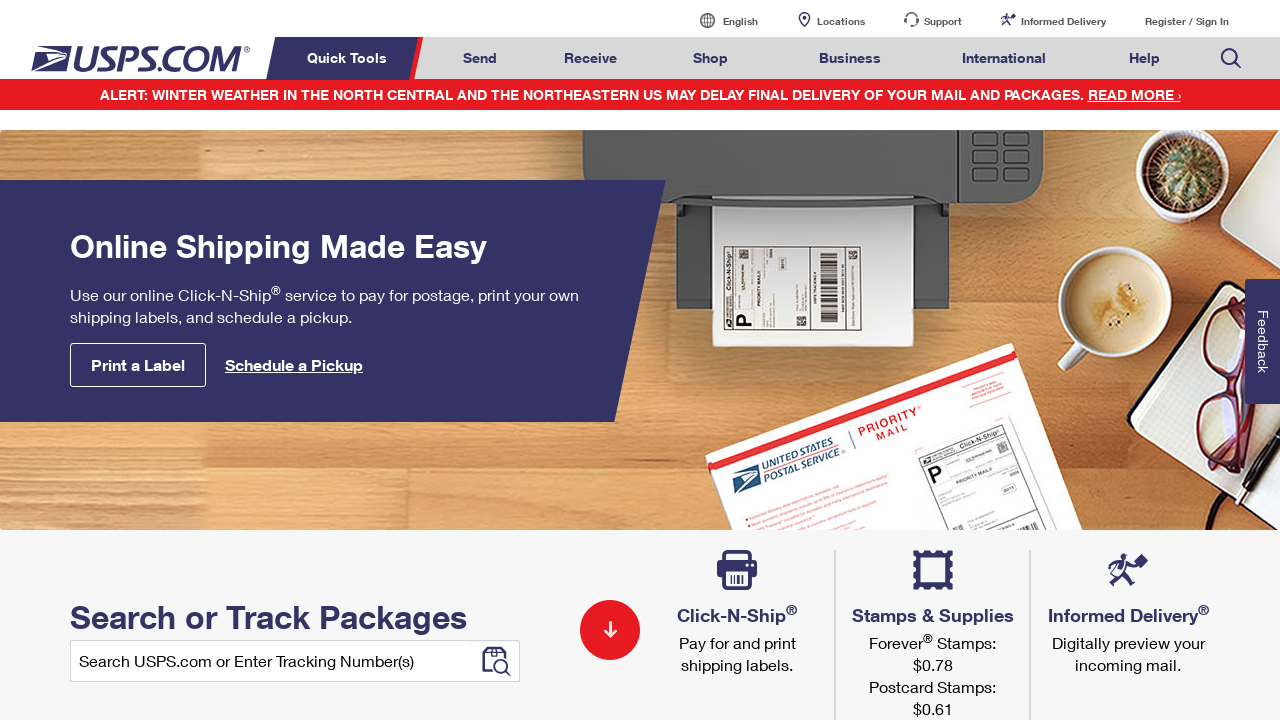

Clicked on 'Send Mail & Packages' menu link at (480, 58) on #mail-ship-width
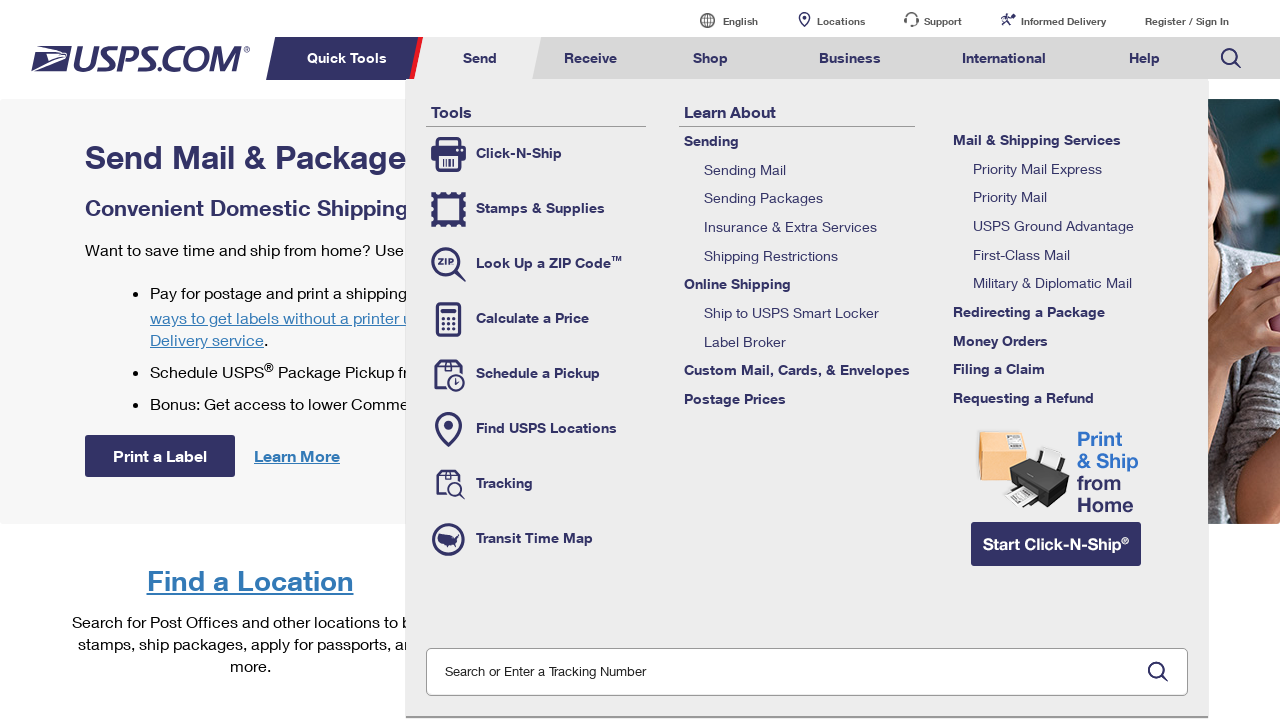

Verified page title is 'Send Mail & Packages | USPS'
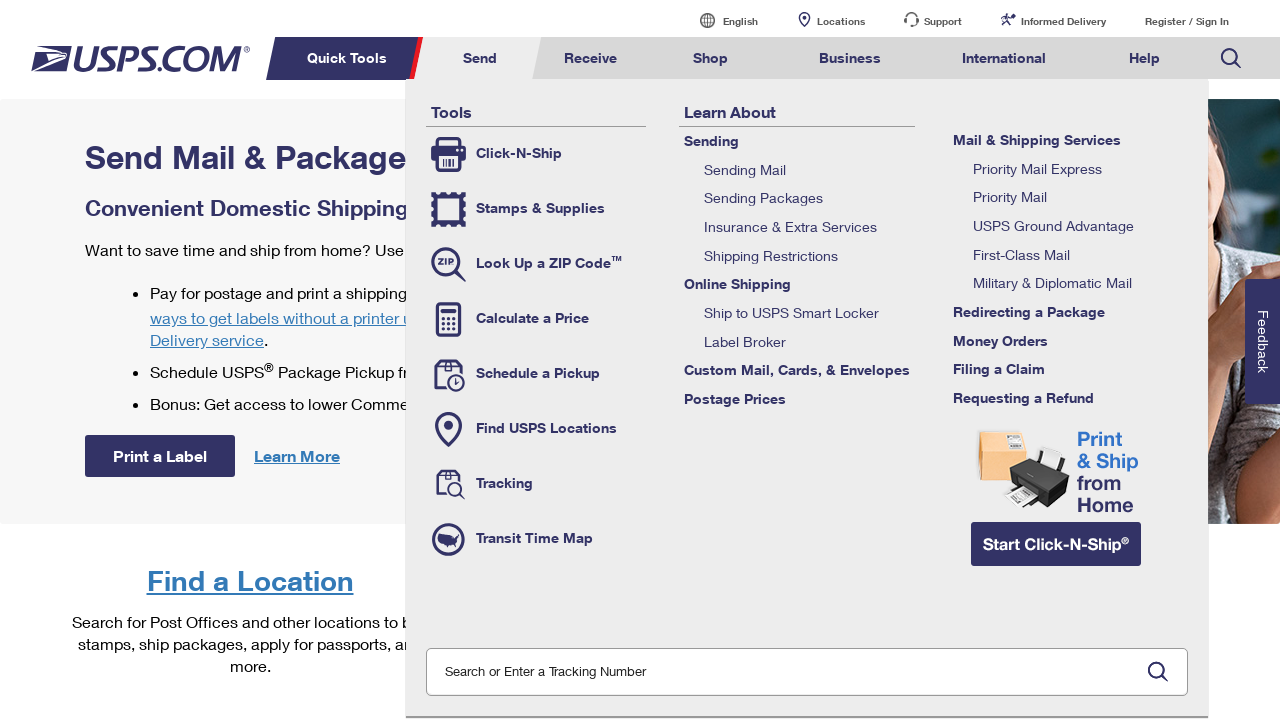

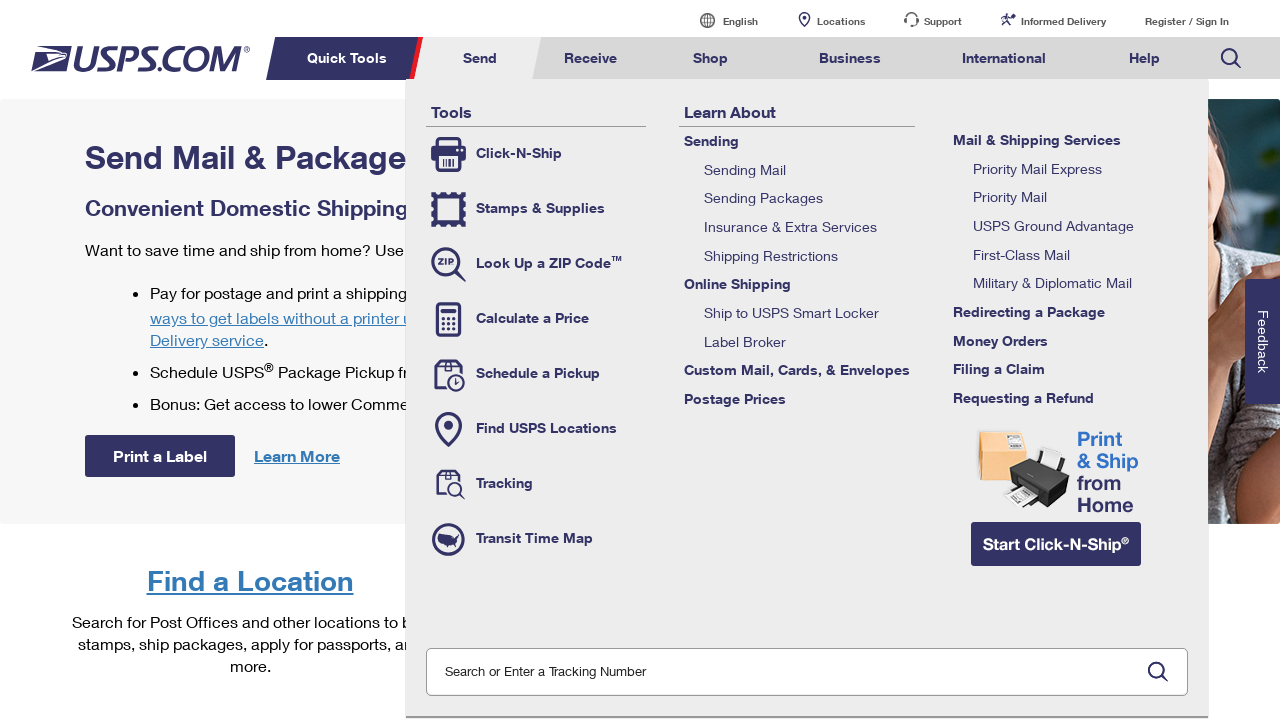